Tests a practice form by filling out name, email, password fields, selecting checkbox, dropdown, radio button, entering a date, and submitting the form to verify successful submission.

Starting URL: https://rahulshettyacademy.com/angularpractice/

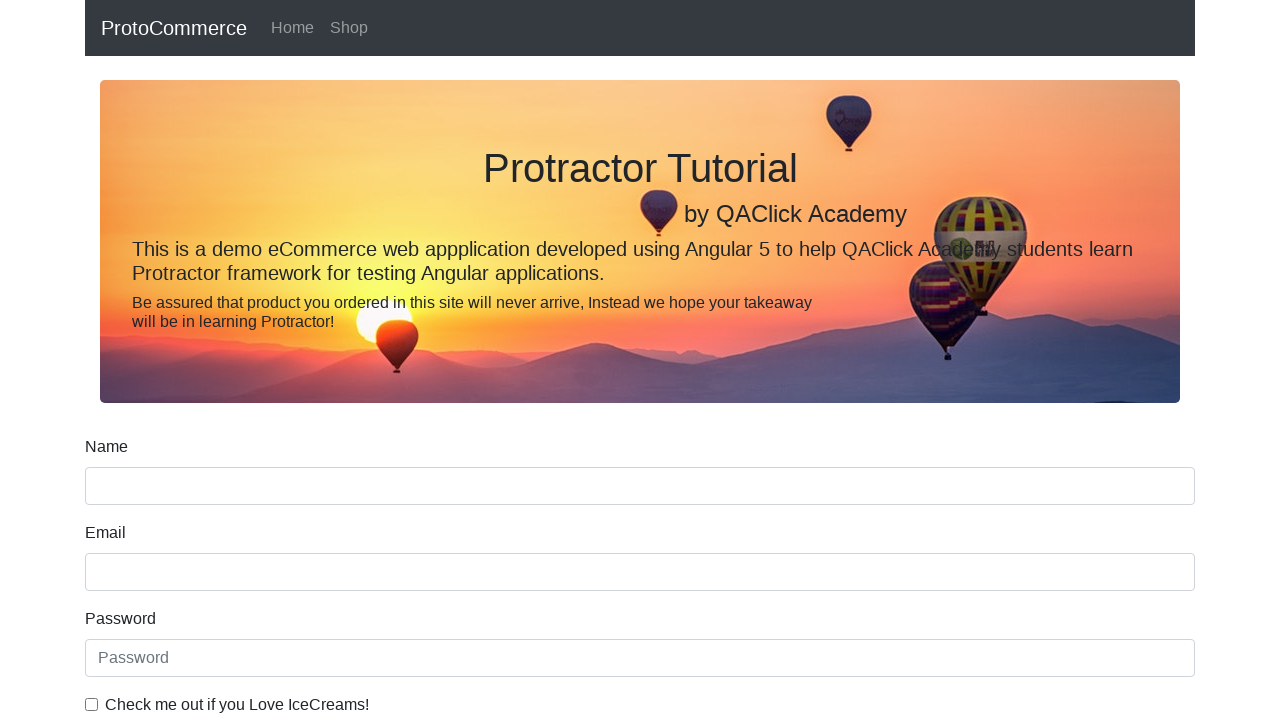

Filled name field with 'Maria Santos' on input[name='name']
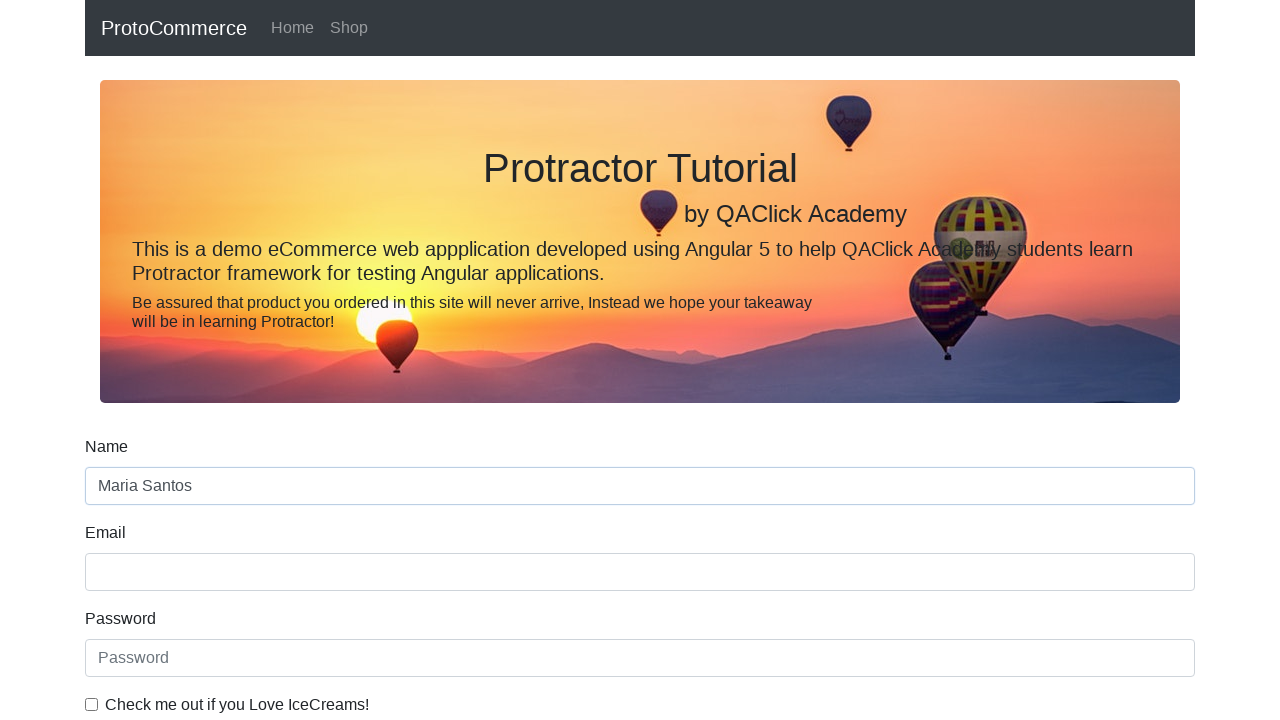

Filled email field with 'maria.santos@example.com' on input[name='email']
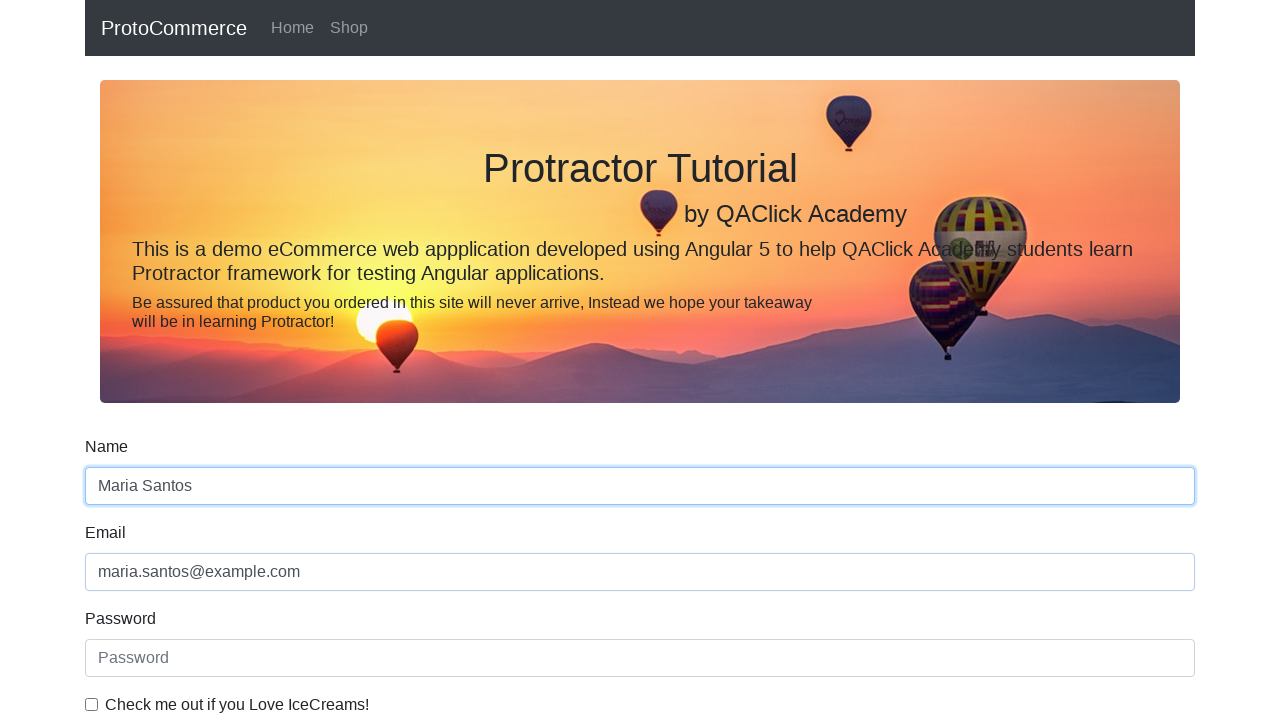

Filled password field with 'SecurePass789' on input[type='password']
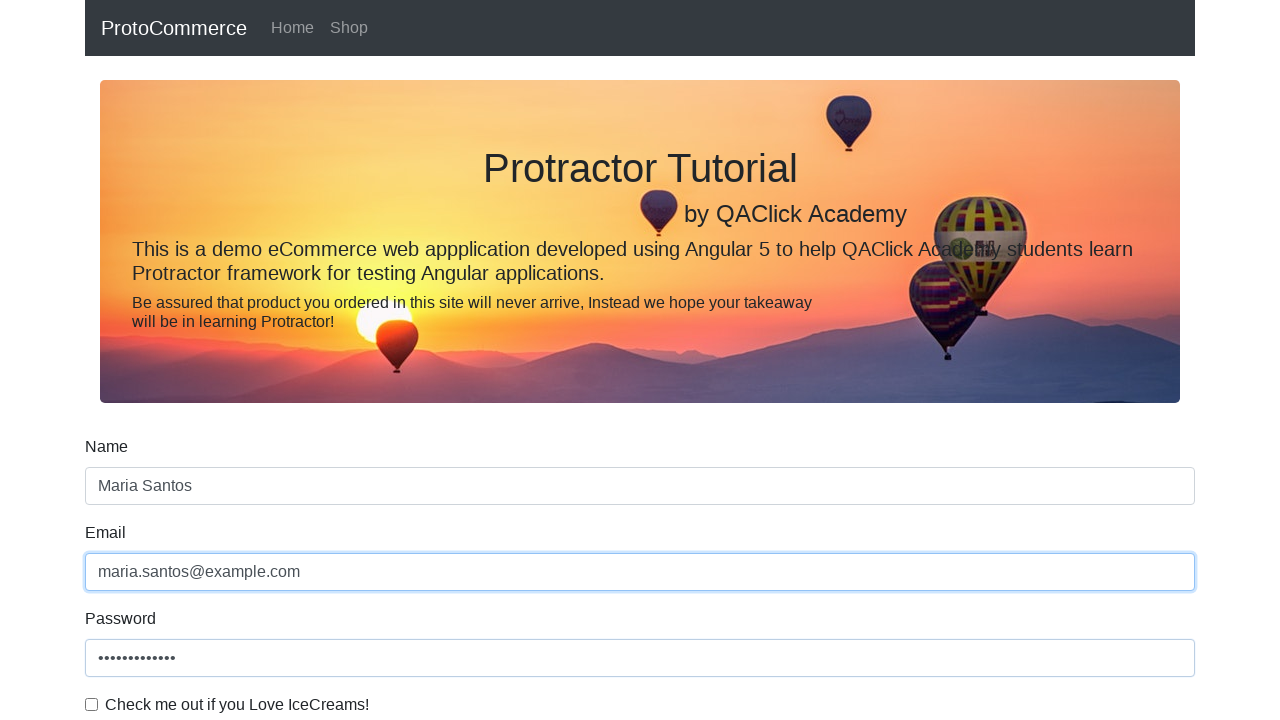

Clicked checkbox 'Check me out if you Love IceCreams' at (92, 704) on #exampleCheck1
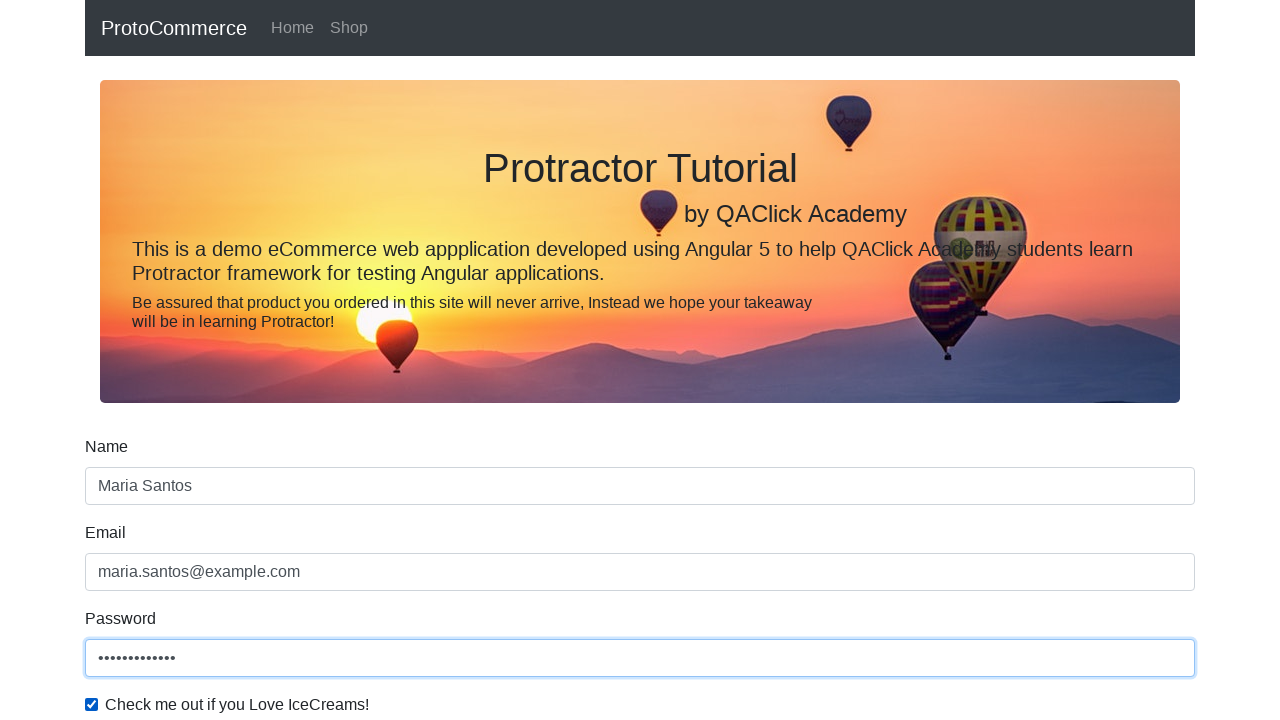

Selected 'Female' from dropdown menu on #exampleFormControlSelect1
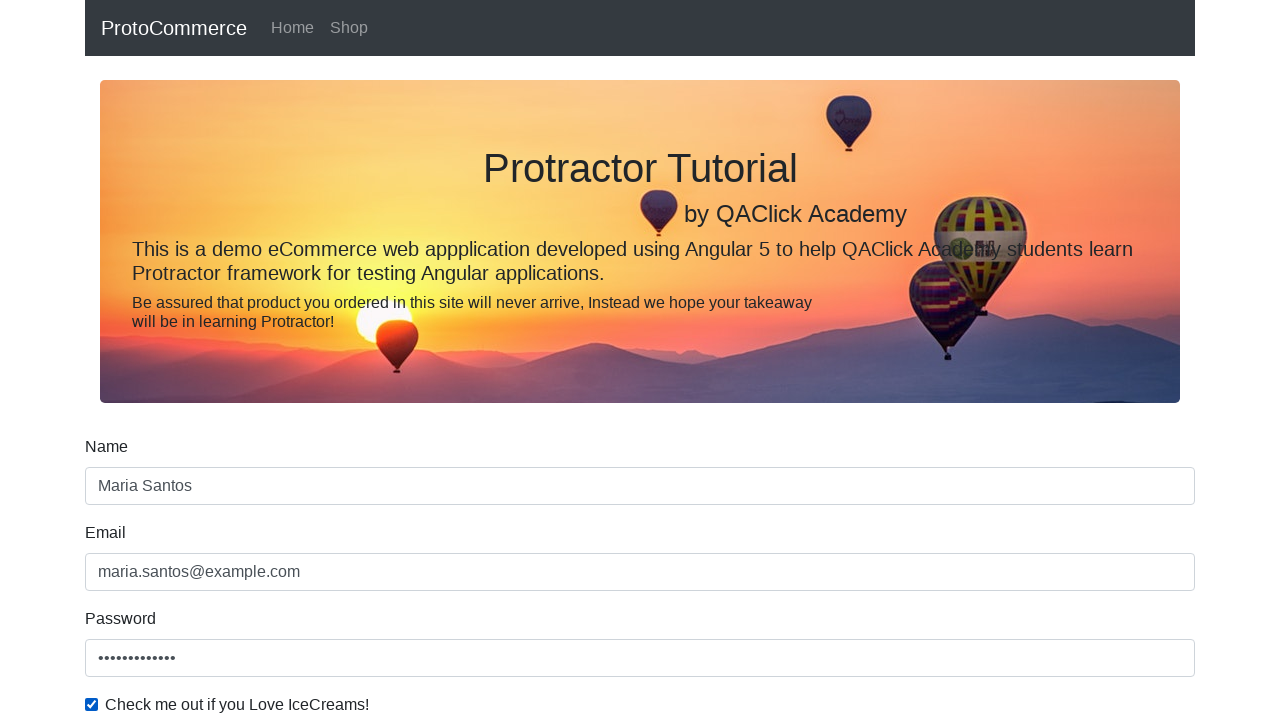

Clicked Student radio button at (238, 360) on #inlineRadio1
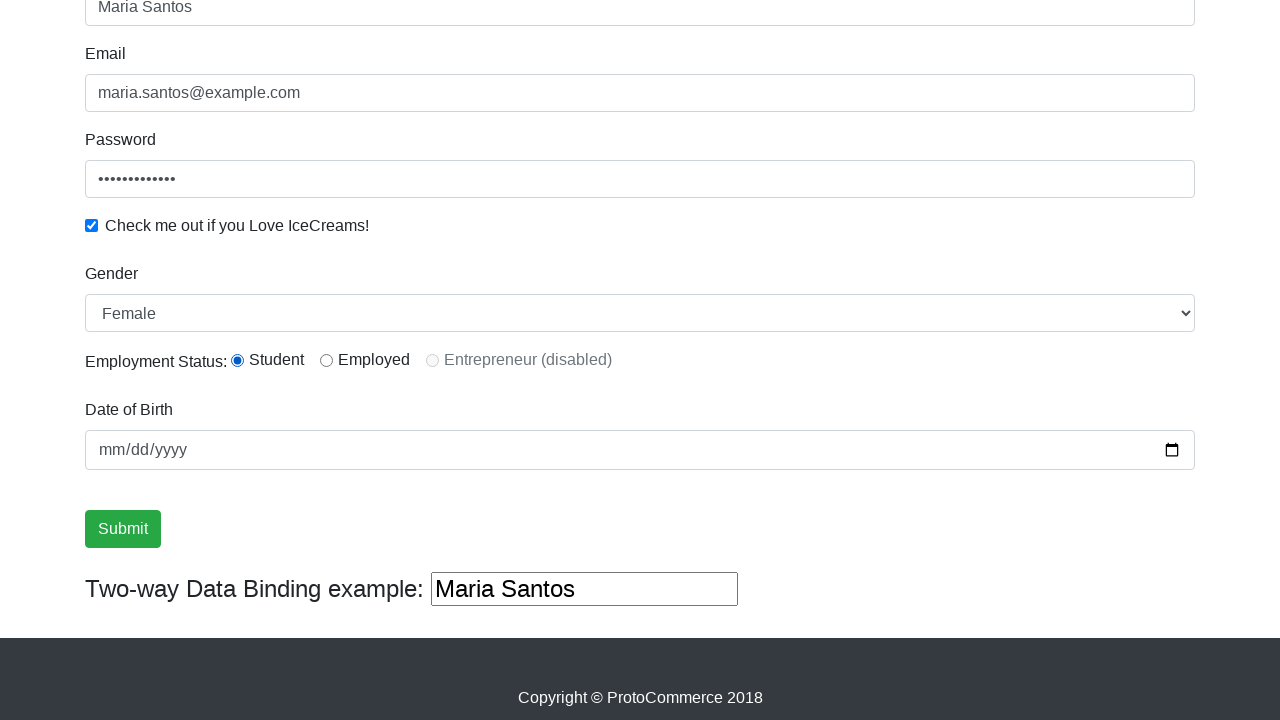

Filled date of birth field with '1995-08-22' on input[name='bday']
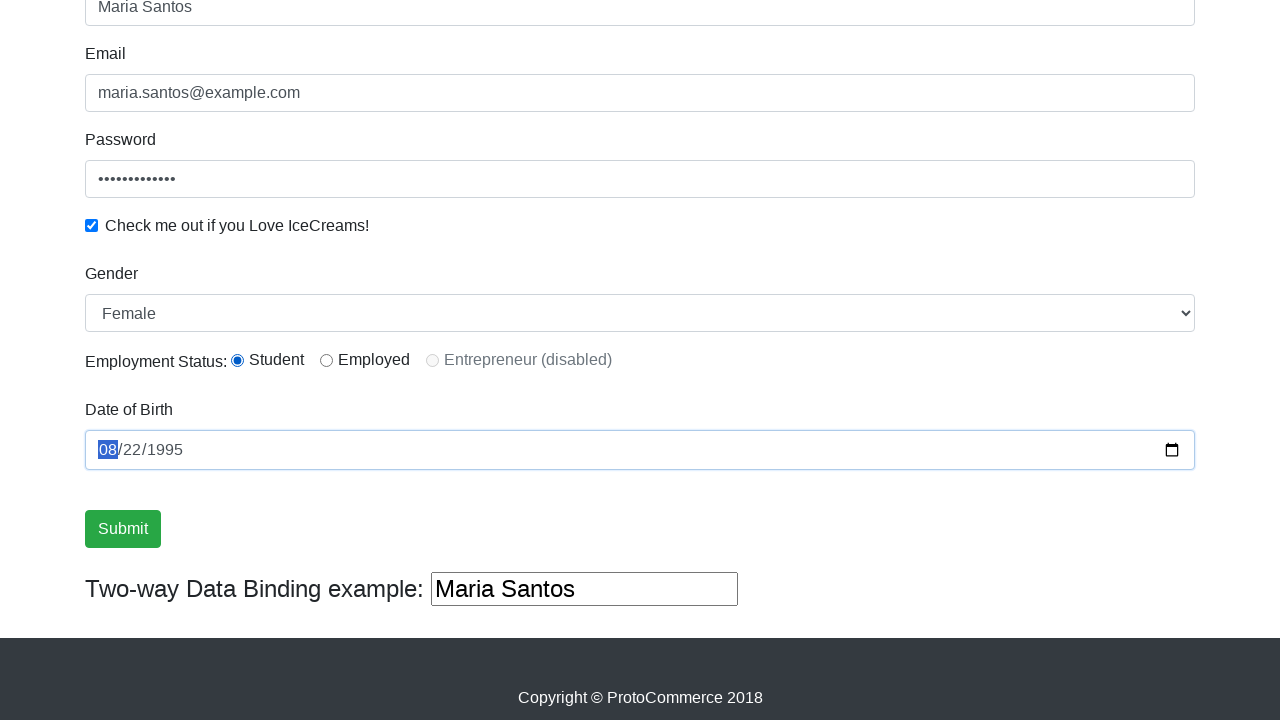

Clicked submit button to submit the form at (123, 529) on input[type='submit']
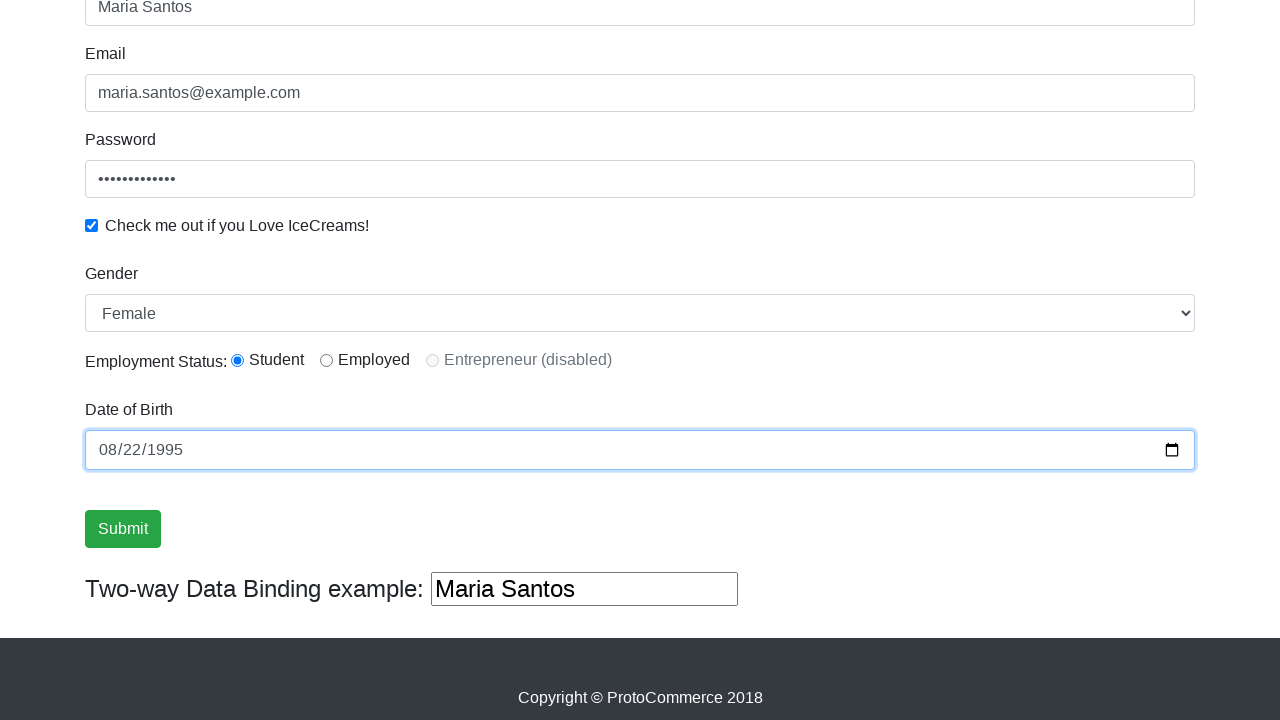

Success alert message appeared, form submission verified
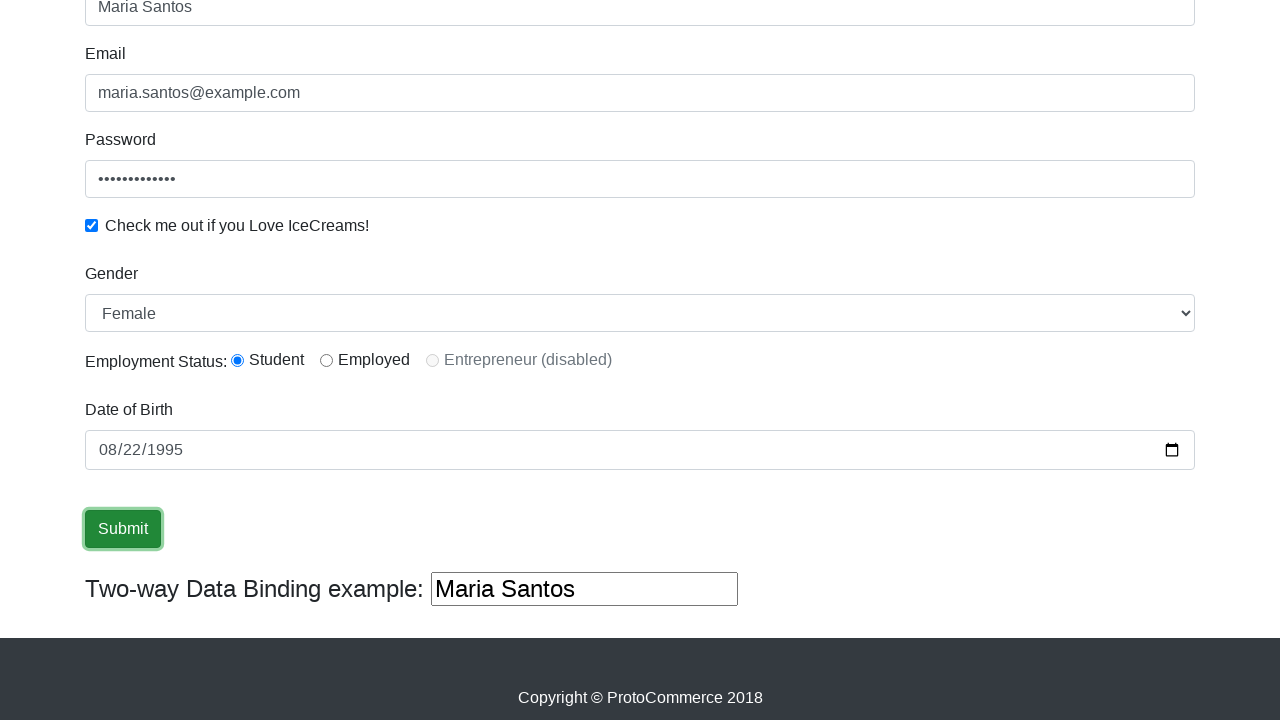

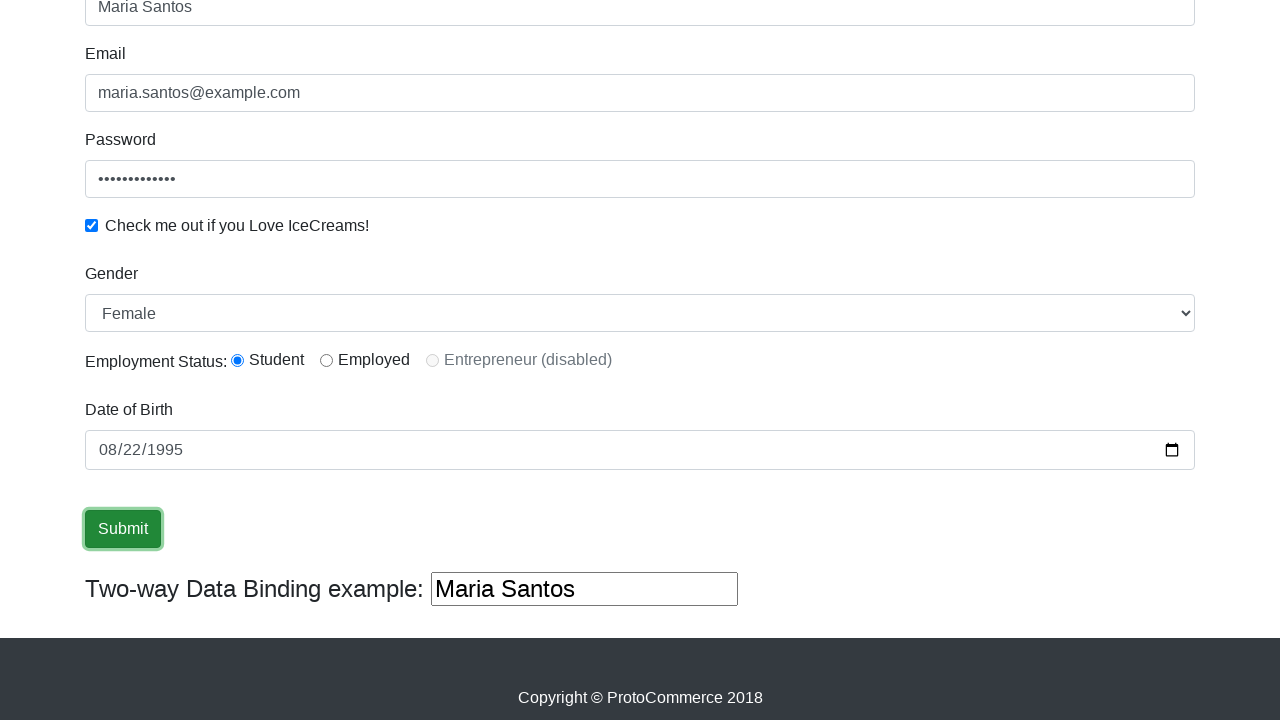